Navigates to the OrangeHRM demo site and verifies the page title loads correctly

Starting URL: https://opensource-demo.orangehrmlive.com/

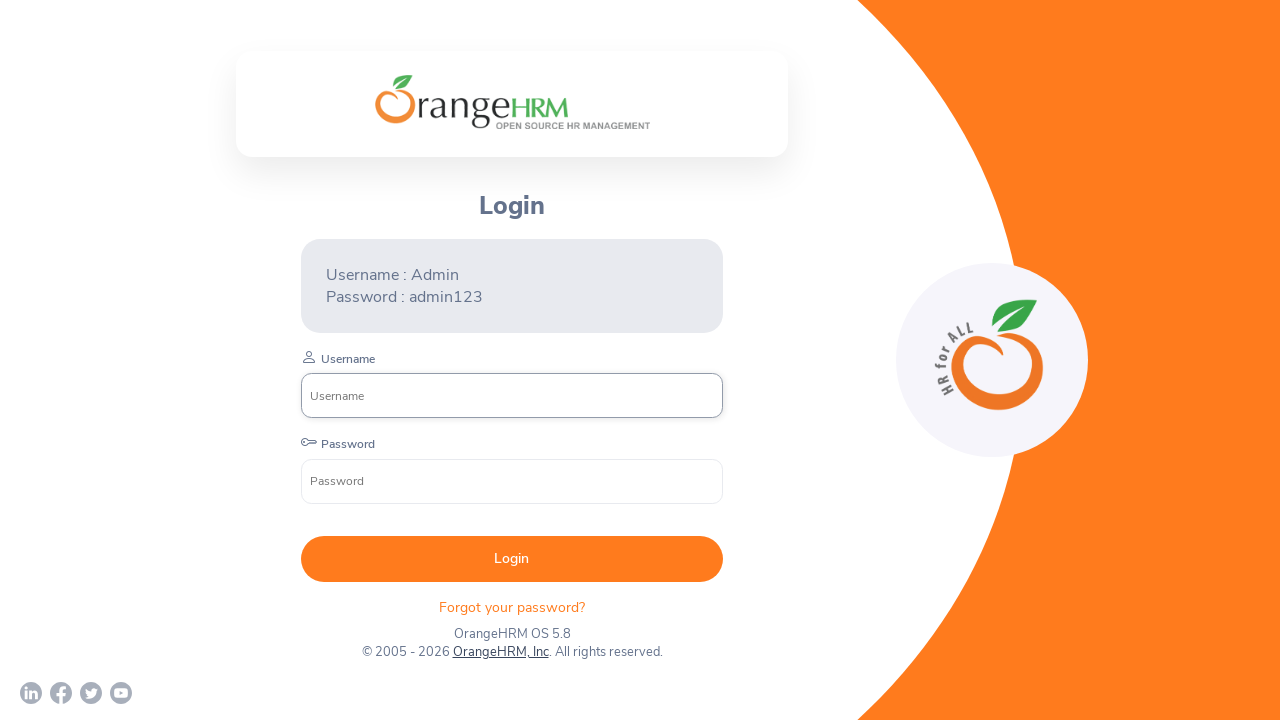

Waited for page DOM to load completely
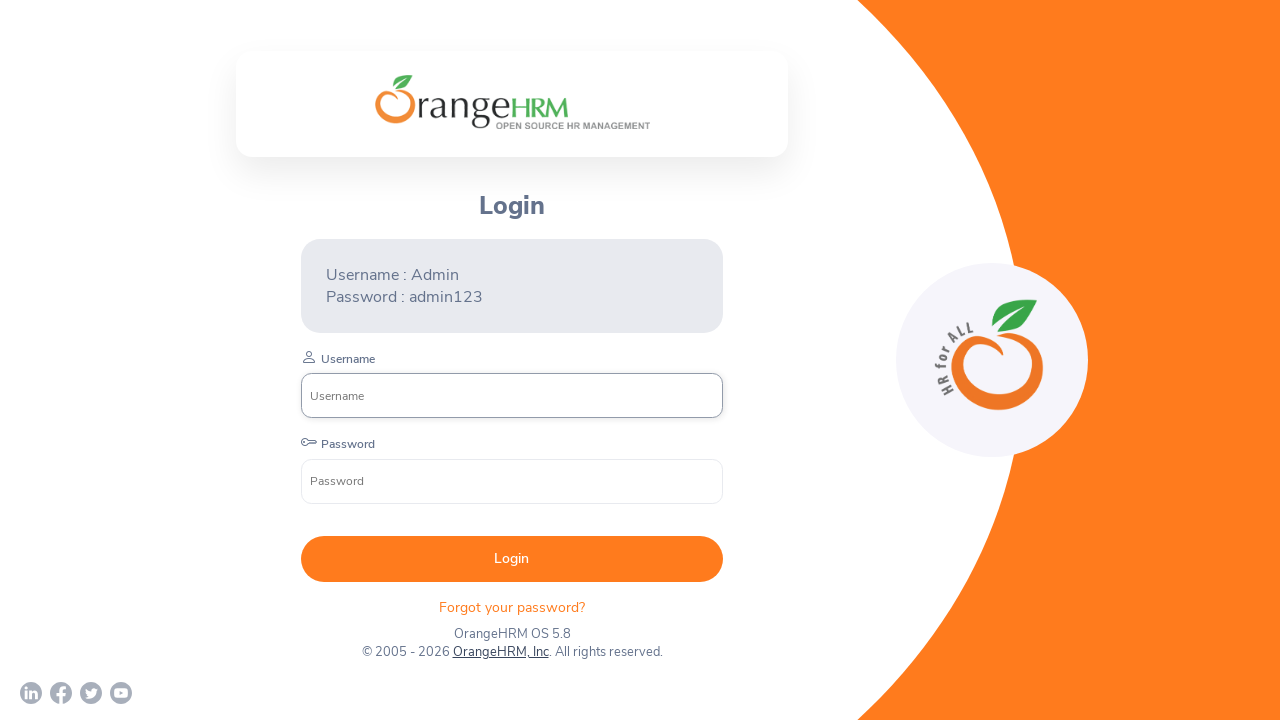

Retrieved page title: OrangeHRM
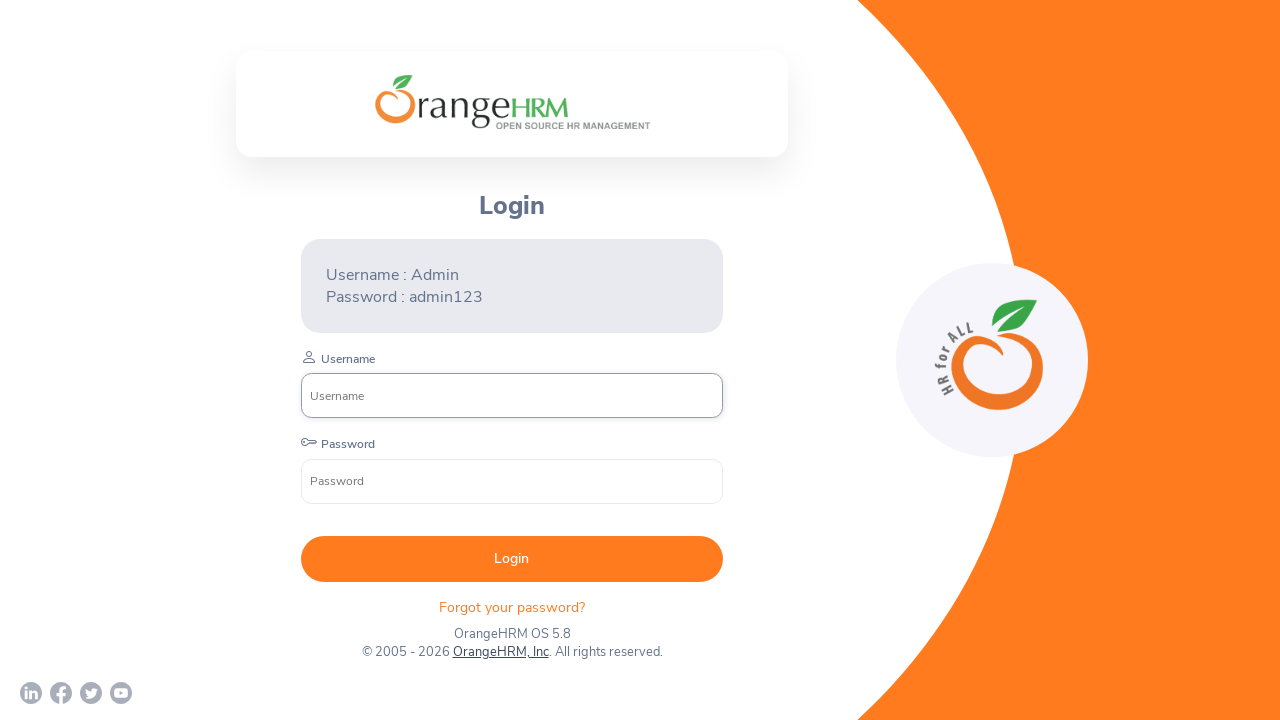

Verified page title is not empty: 'OrangeHRM'
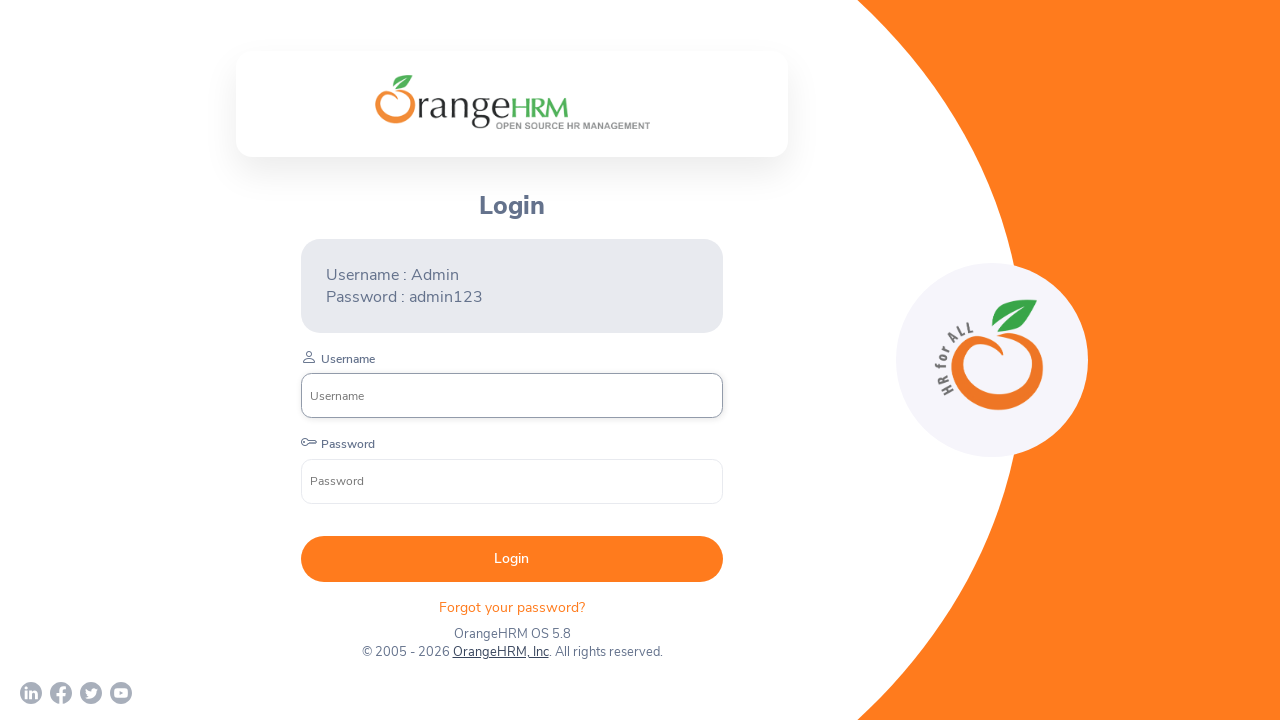

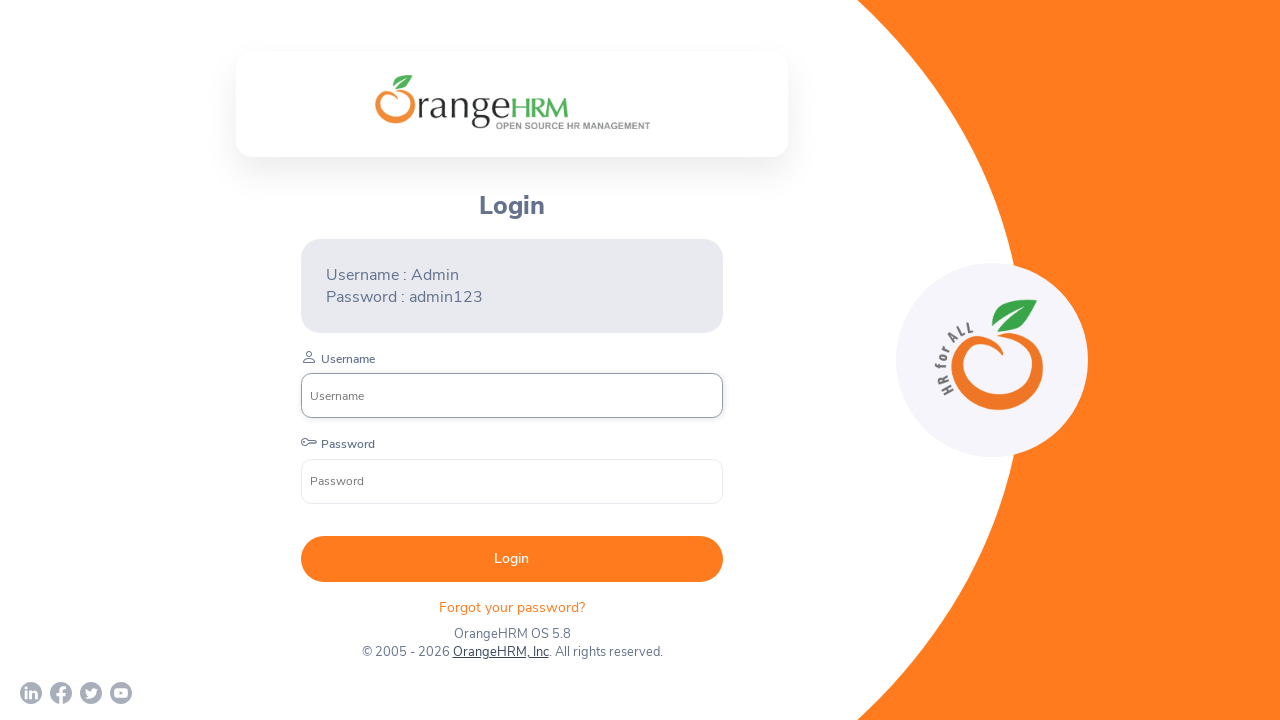